Navigates to a demo table page and interacts with employee table to verify department data is displayed correctly

Starting URL: http://automationbykrishna.com/

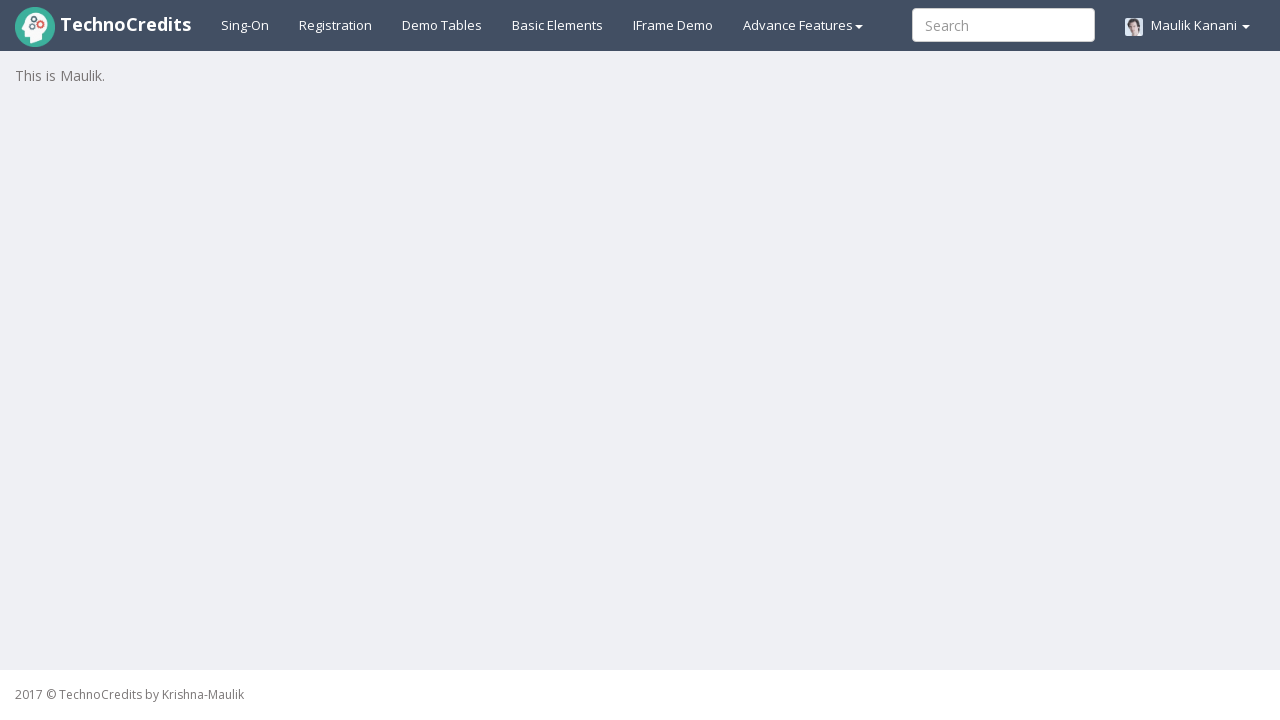

Clicked Demo tables link at (442, 25) on a#demotable
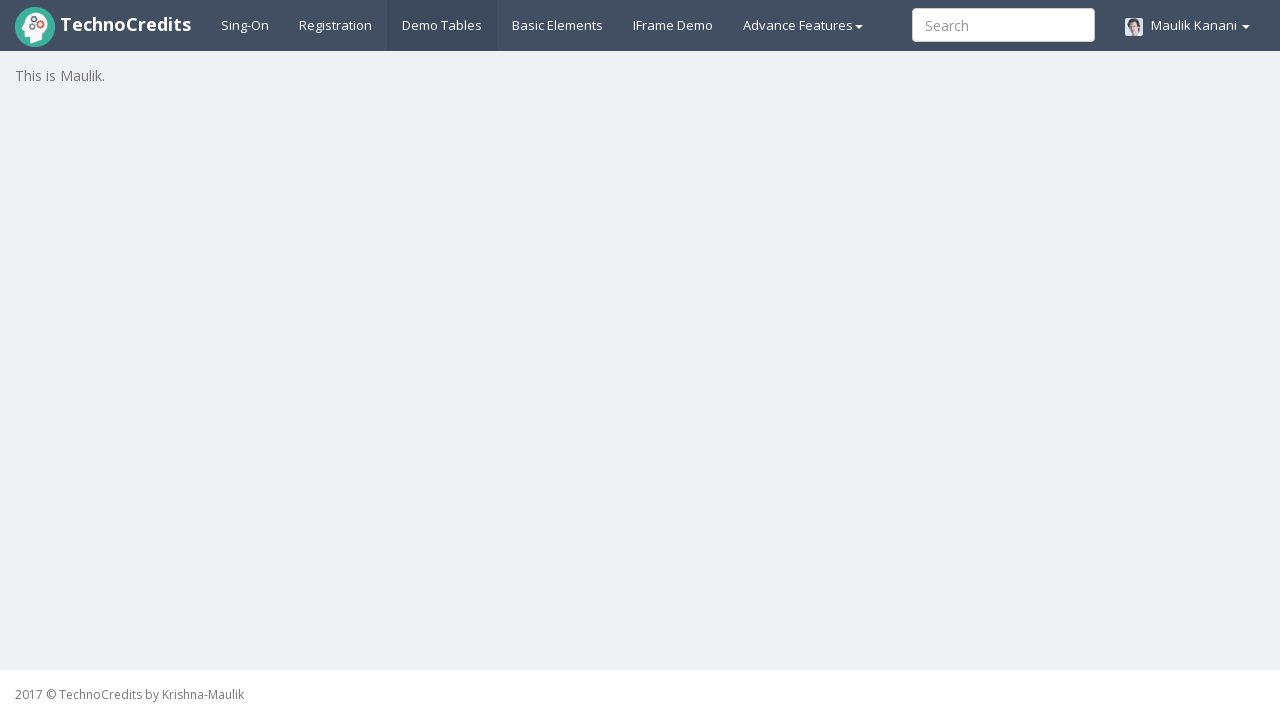

Employee table loaded
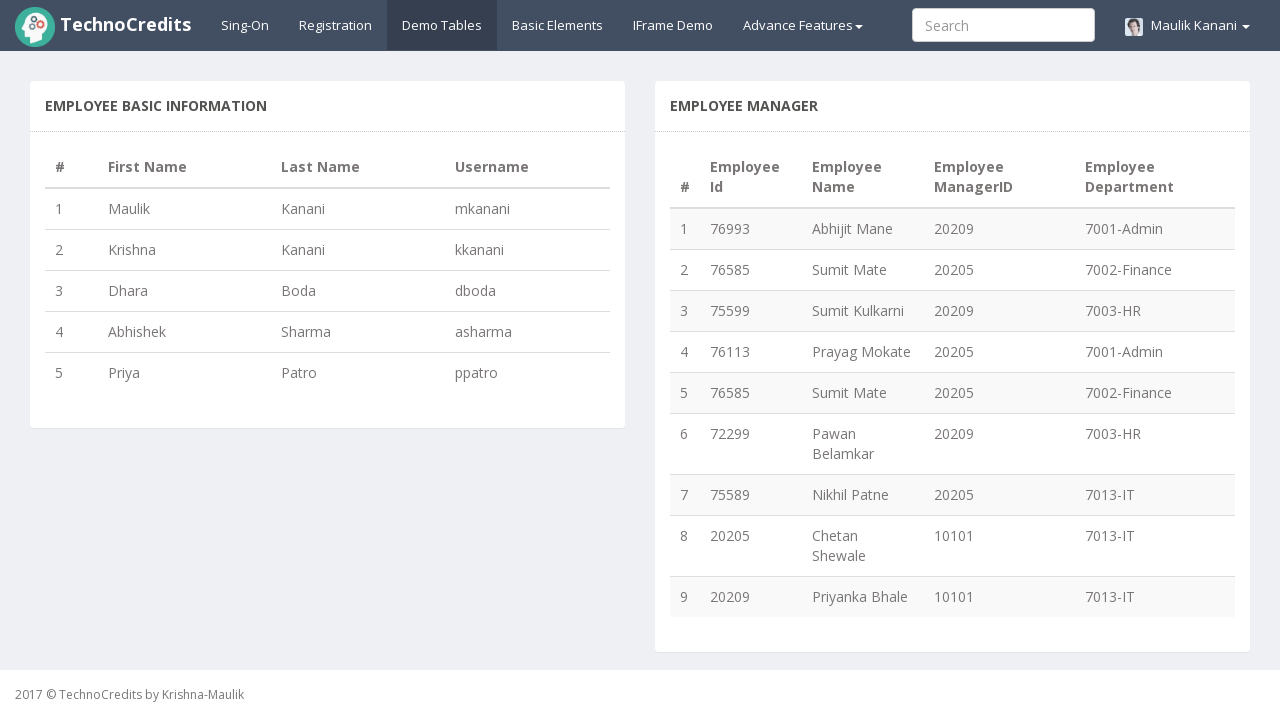

Department column cells are present in the table
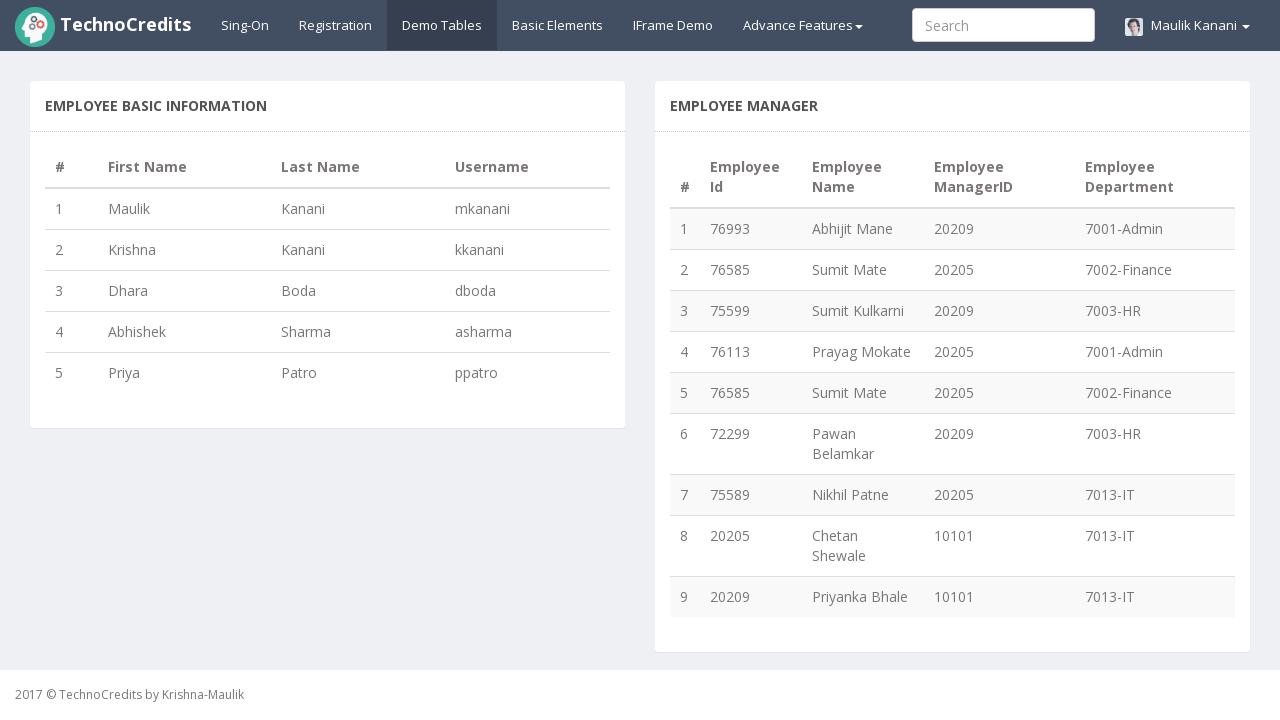

Retrieved all 9 department cells from the table
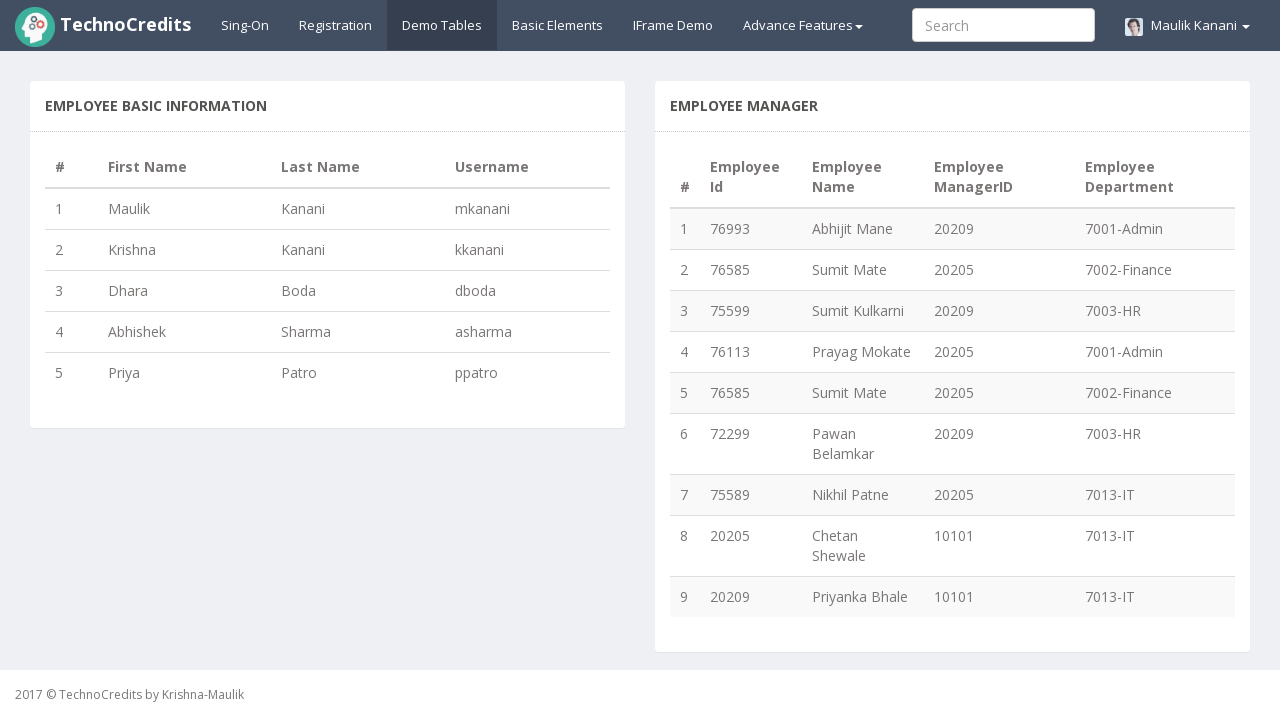

Verified first department cell contains: 7001-Admin
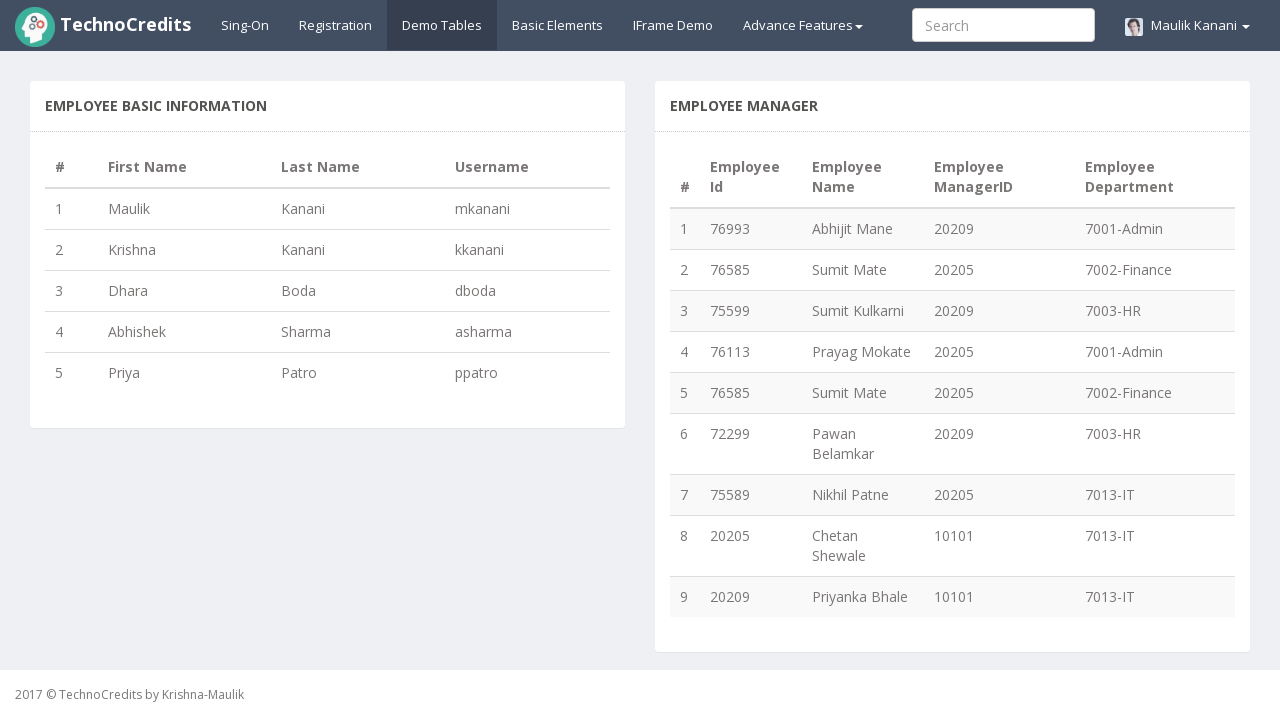

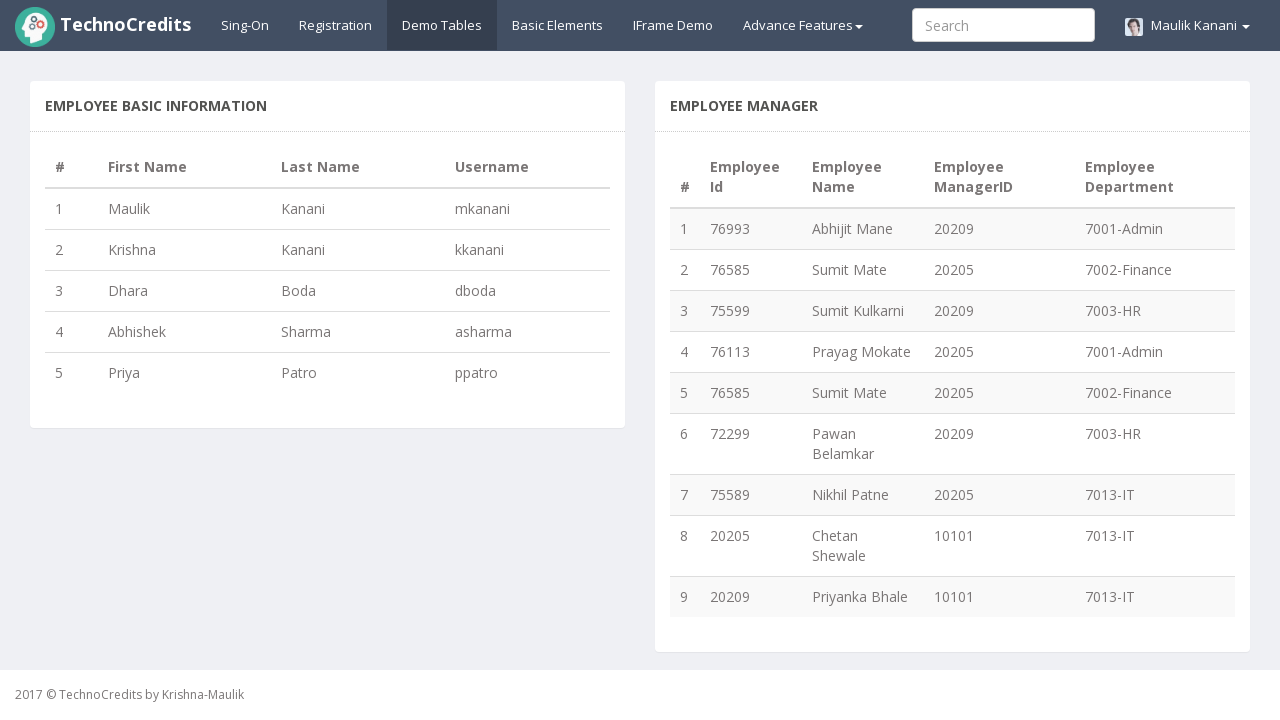